Tests tab/window management by opening new tabs through button clicks and switching between them

Starting URL: https://v1.training-support.net/selenium/tab-opener

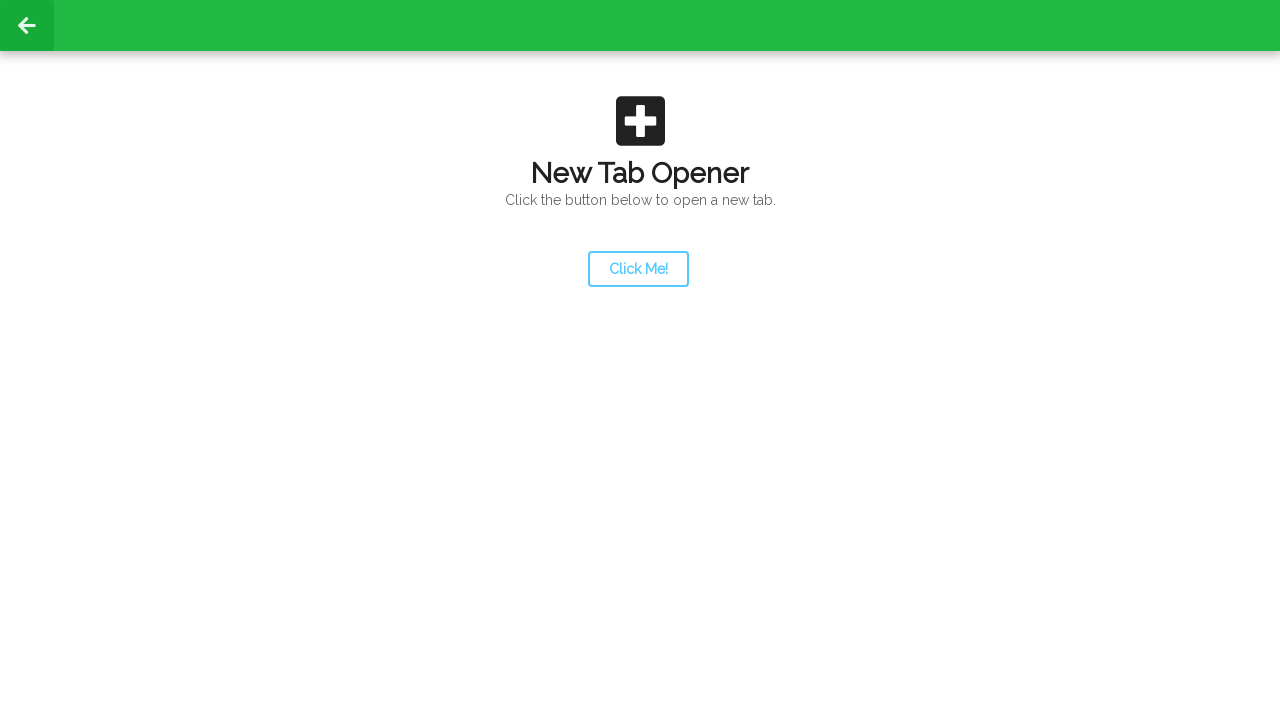

Clicked launcher button to open first new tab at (638, 269) on #launcher
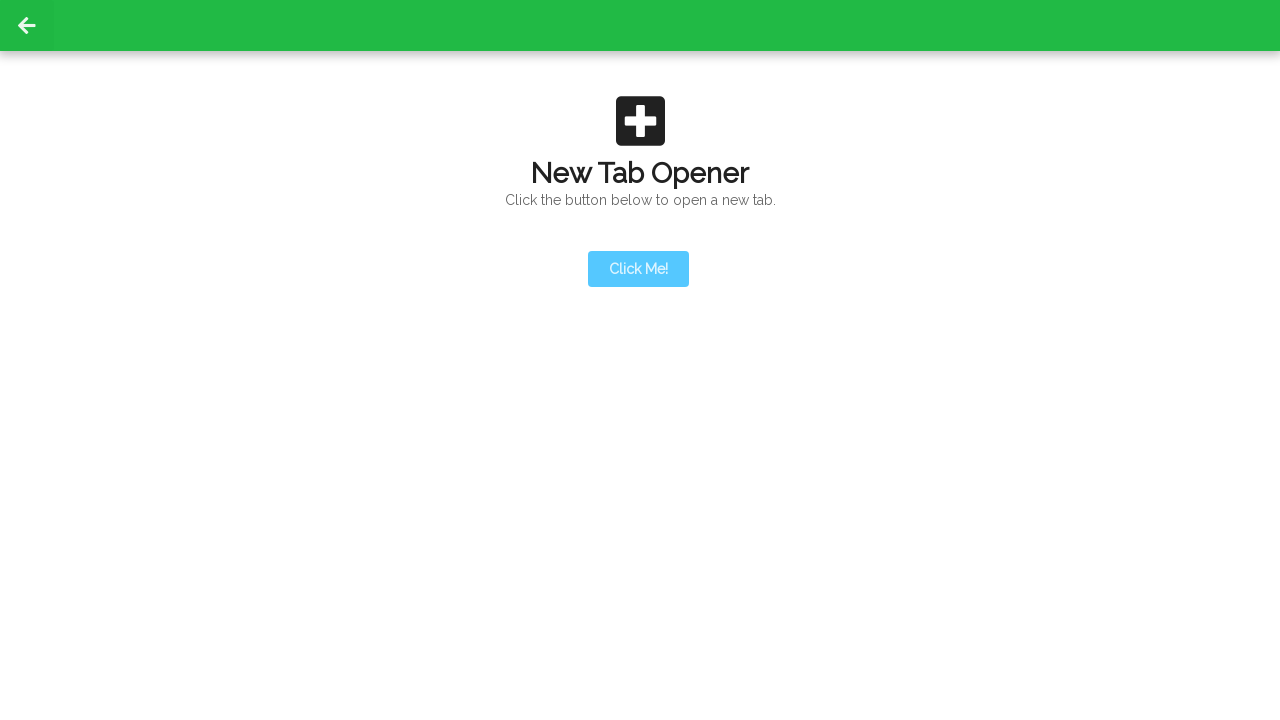

Waited 1 second for second window to open
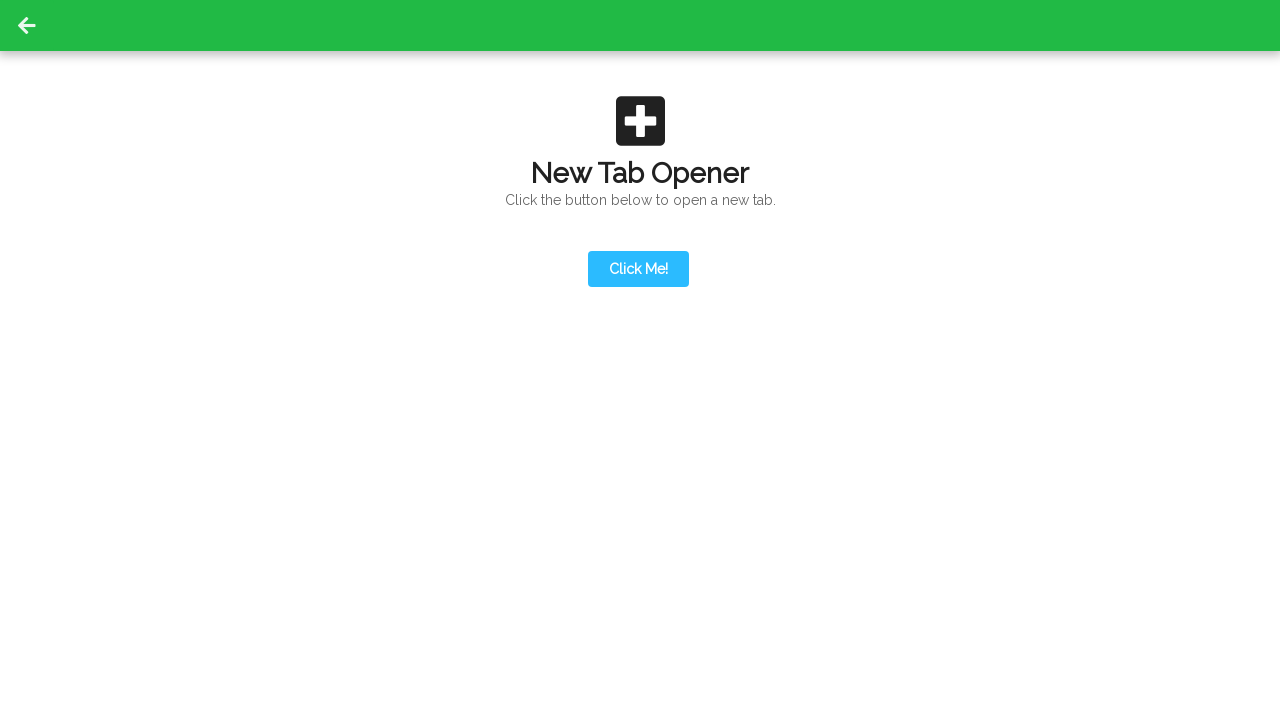

Retrieved list of all open pages/tabs
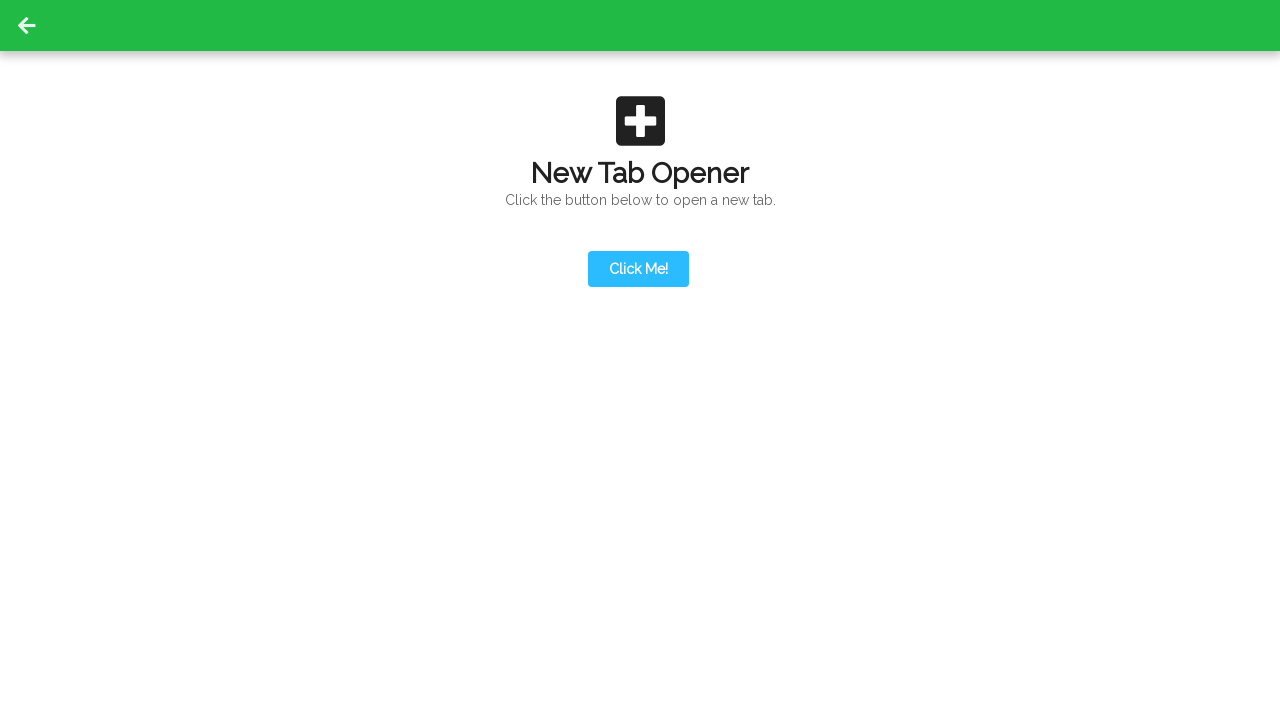

Switched to the newly opened tab (last in list)
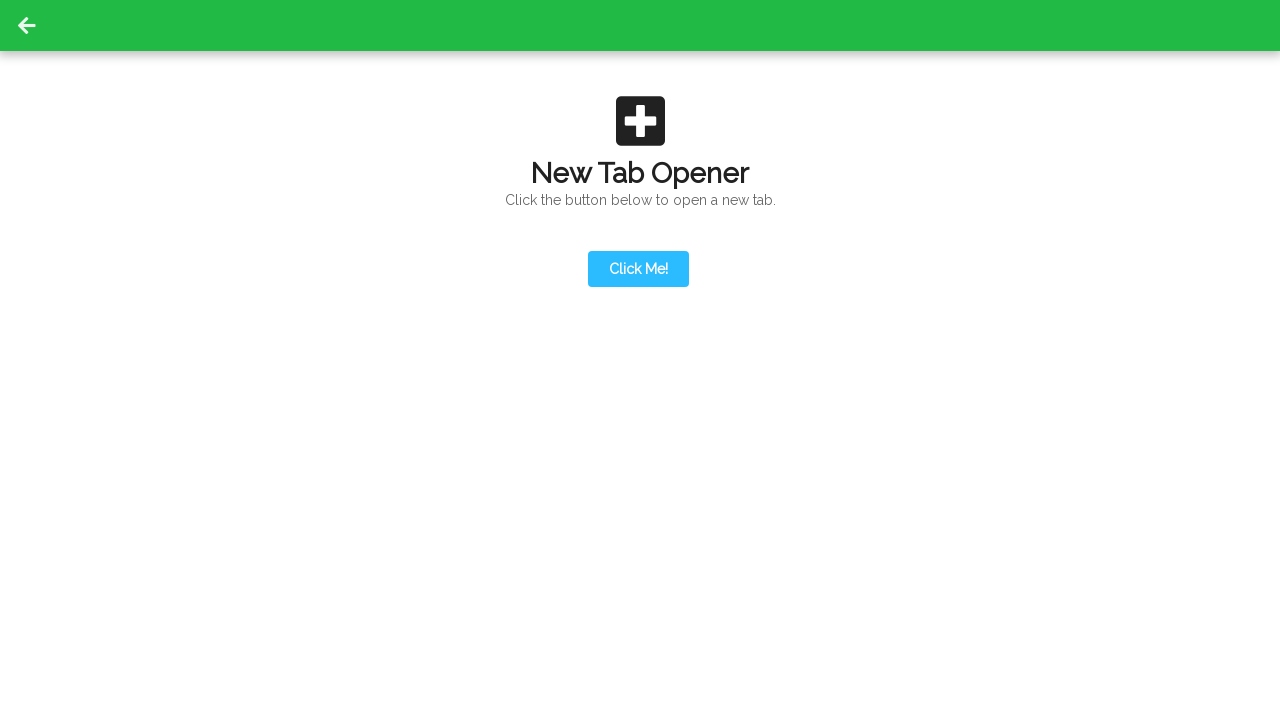

Waited for action button to be visible in new tab
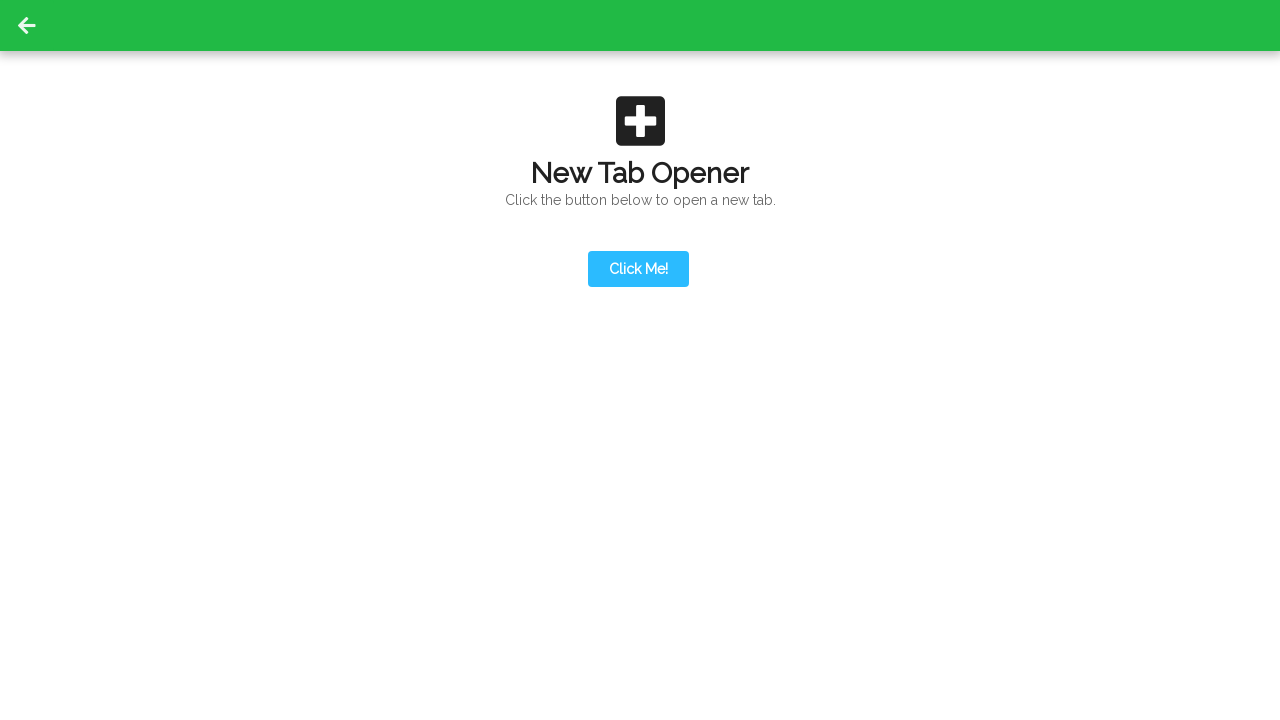

Clicked action button in the new tab at (638, 190) on #actionButton
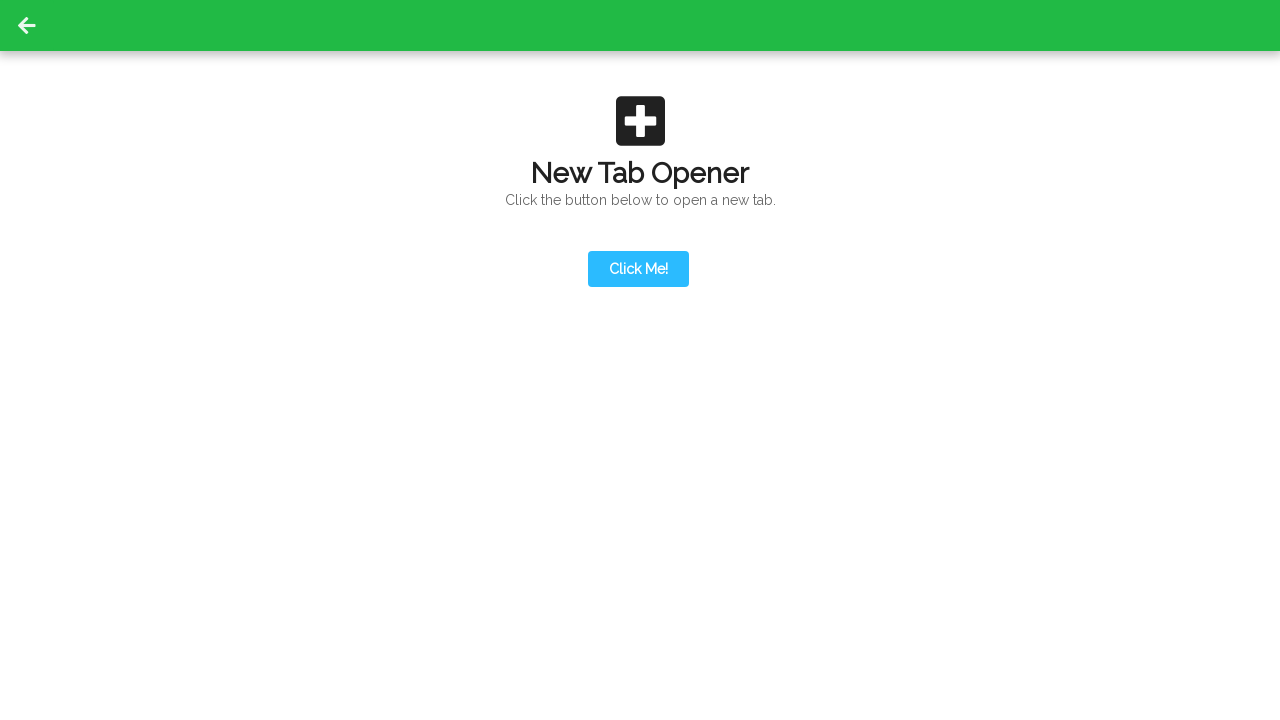

Waited 1 second for third window to open
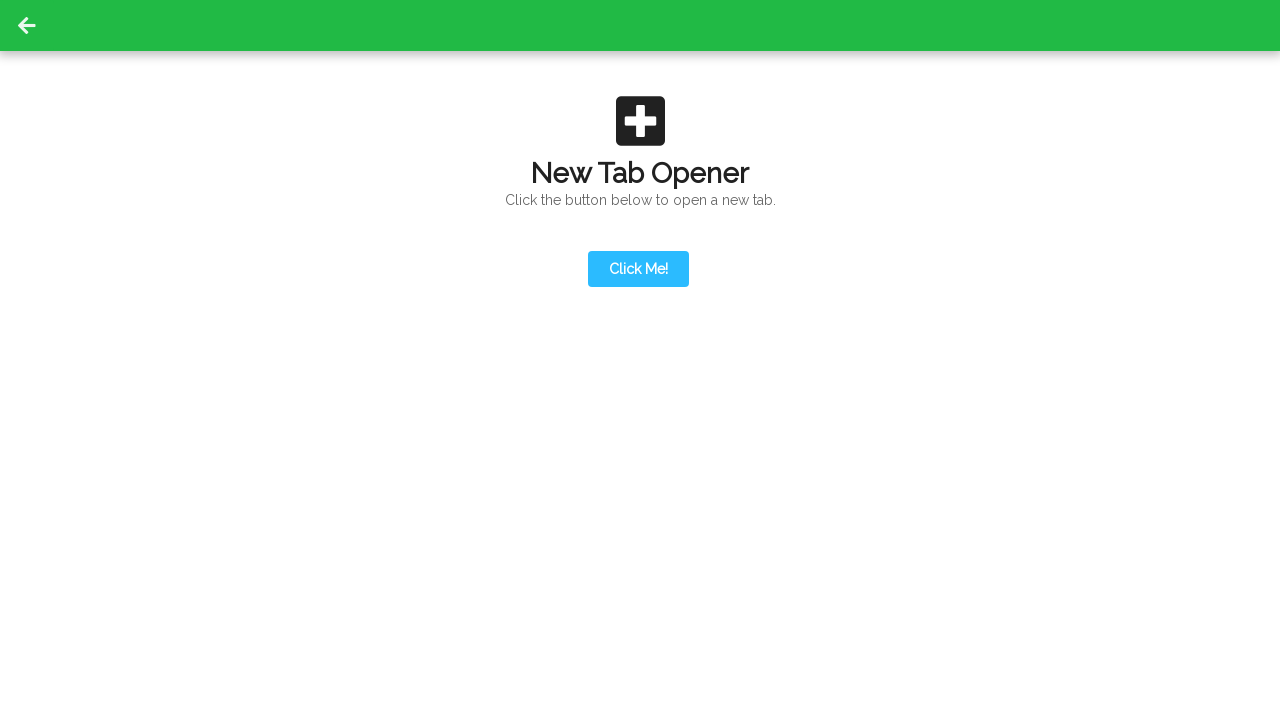

Retrieved updated list of all open pages/tabs
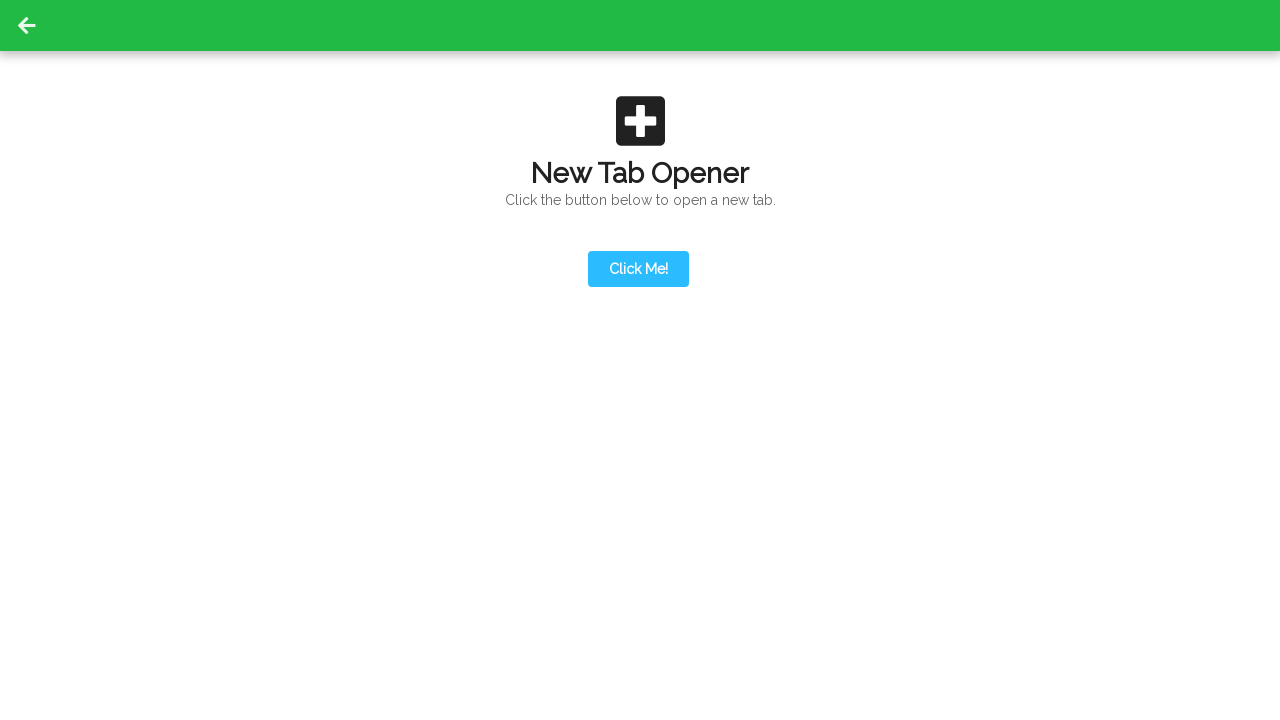

Switched to the newest tab (last in updated list)
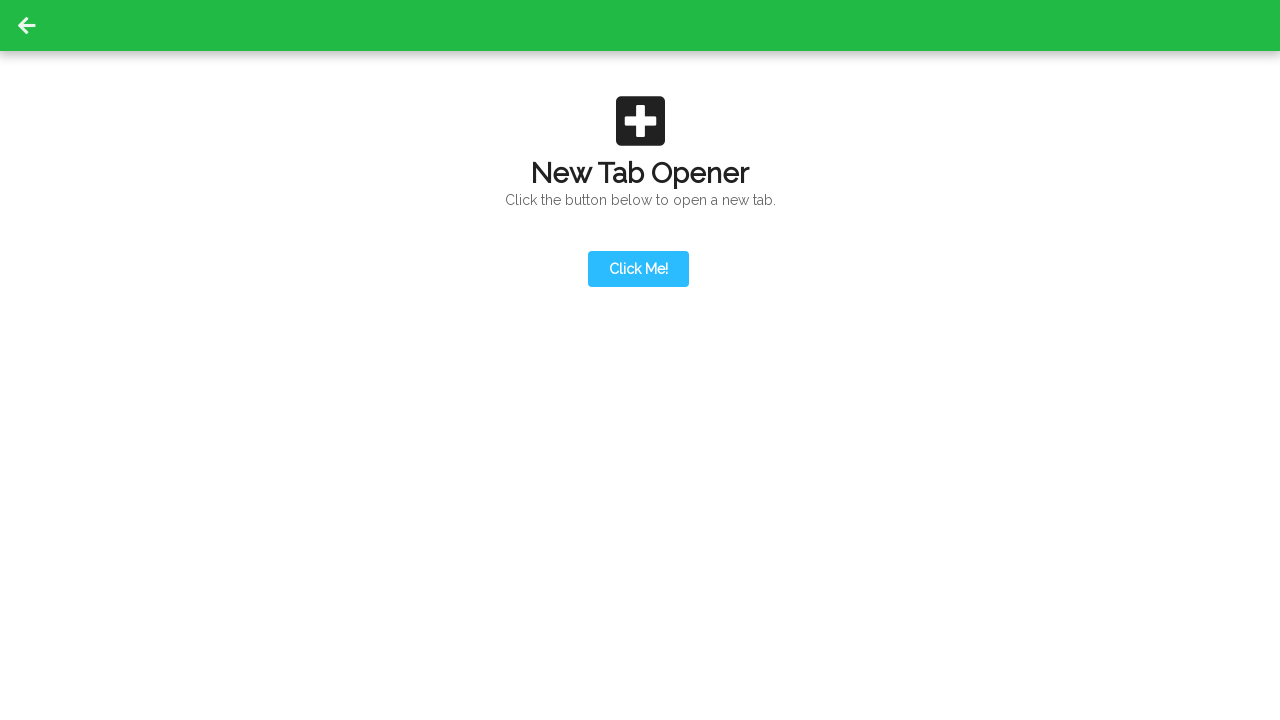

Waited for content div to be visible in newest tab
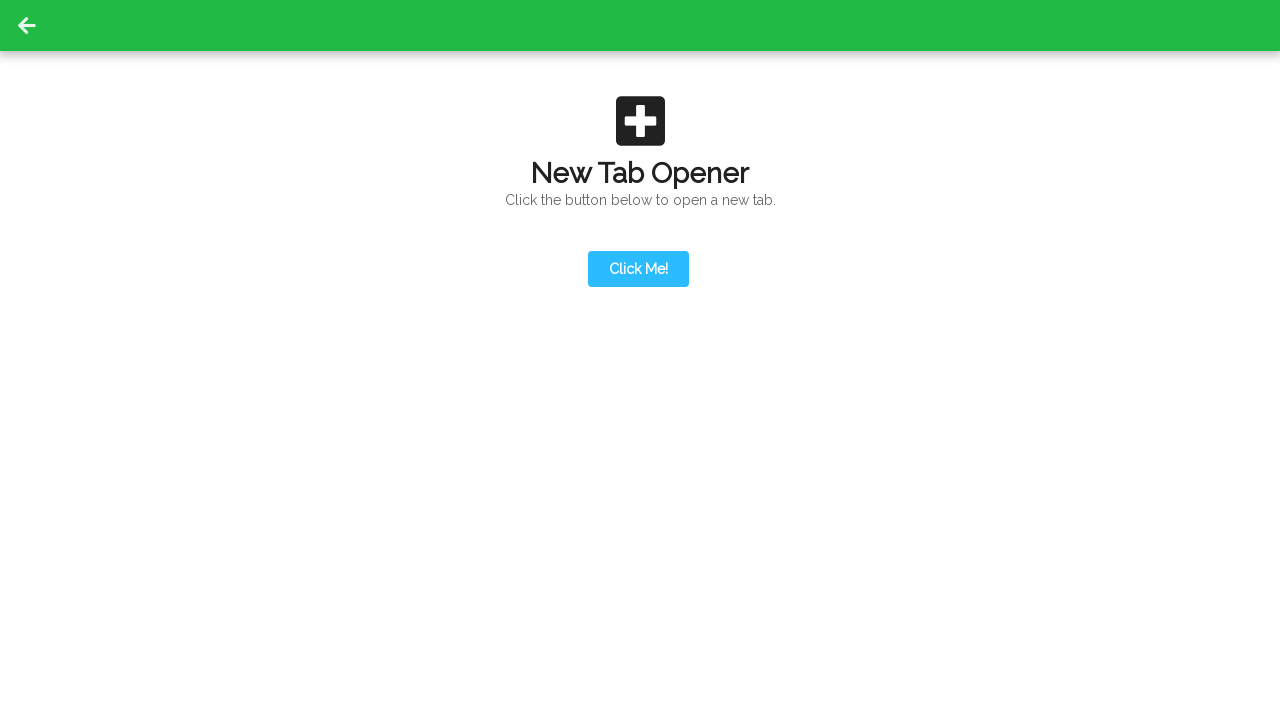

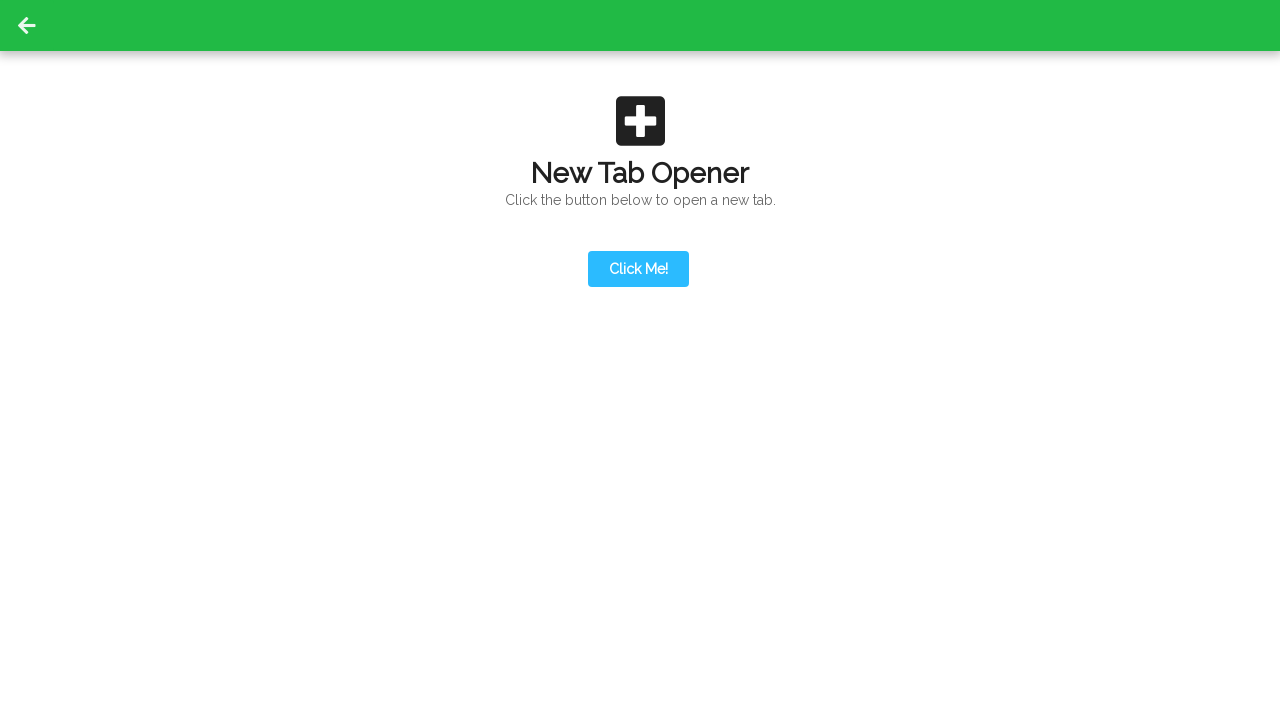